Tests table sorting by clicking the Email column header and verifying ascending sort

Starting URL: http://the-internet.herokuapp.com/tables

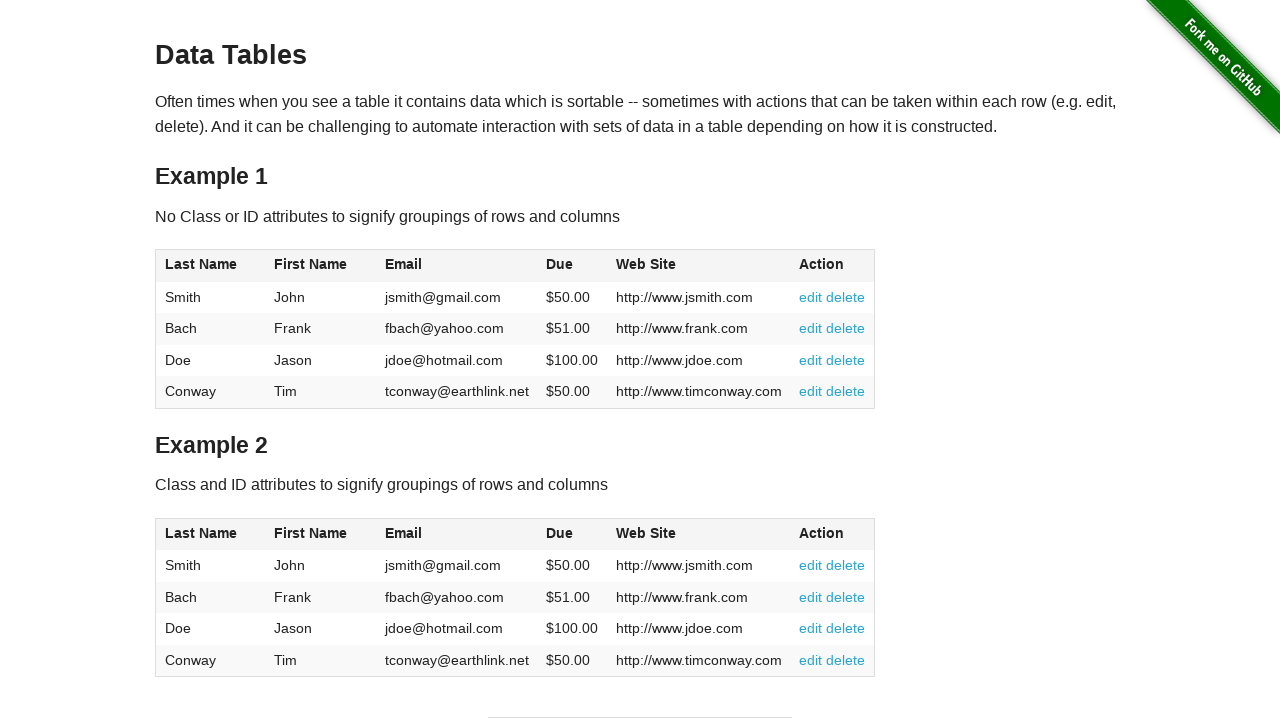

Clicked Email column header to sort ascending at (457, 266) on #table1 thead tr th:nth-of-type(3)
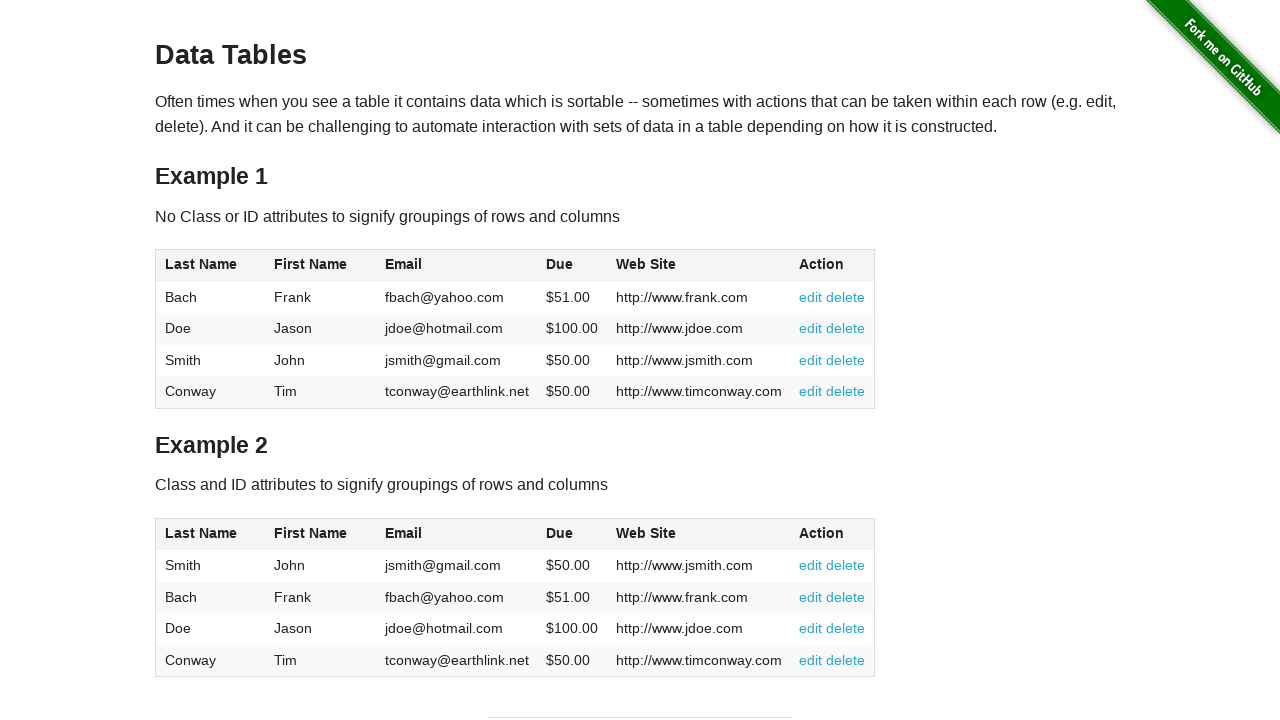

Table data loaded and displayed
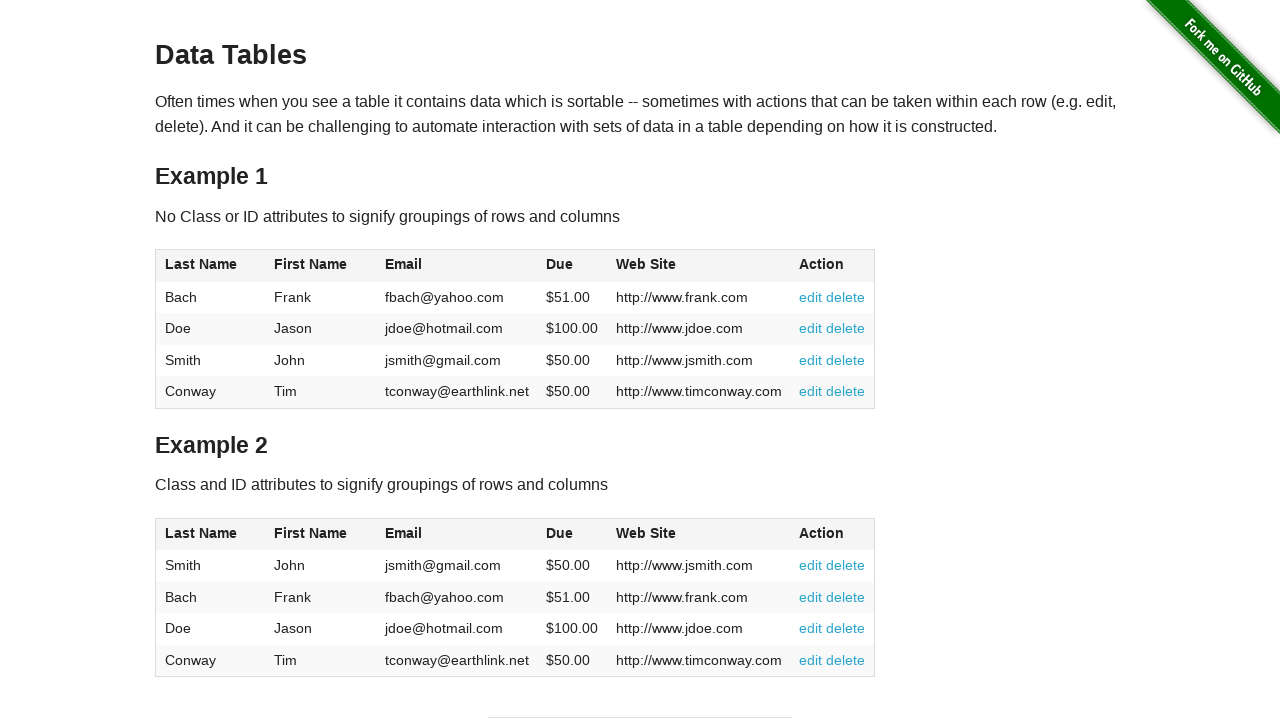

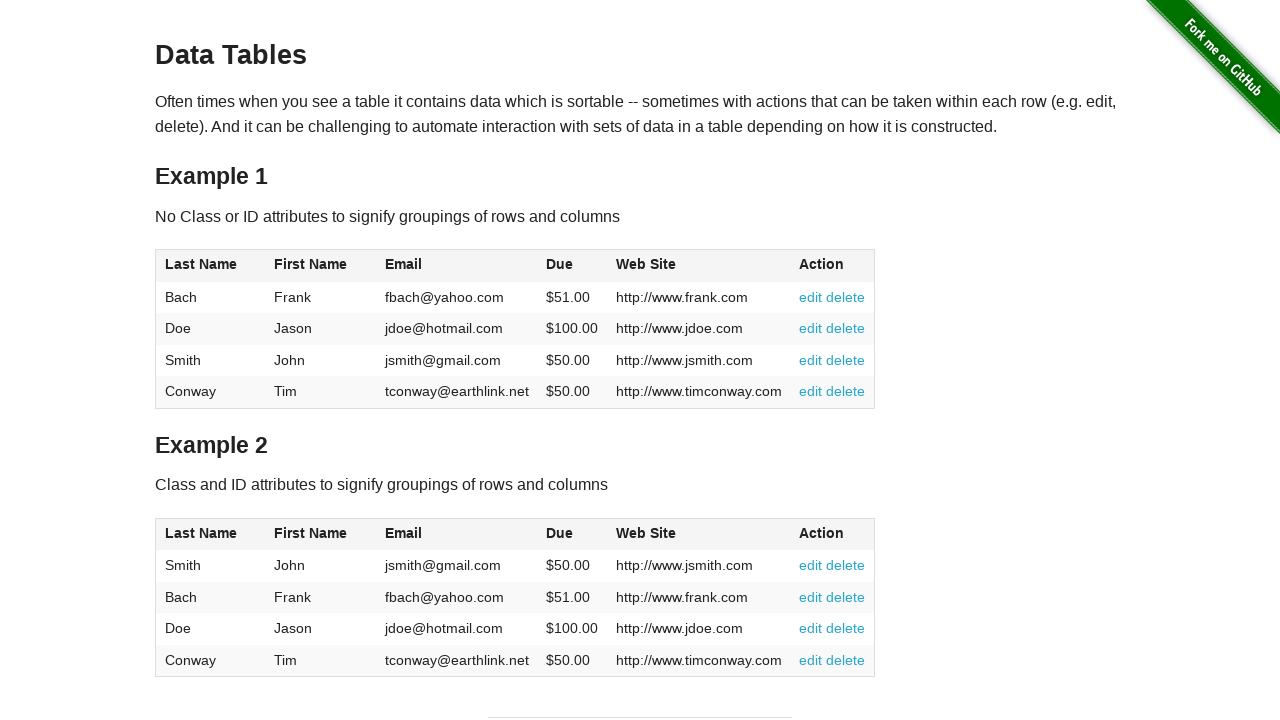